Tests handling a new window that opens when clicking a button

Starting URL: https://demo.automationtesting.in/Windows.html

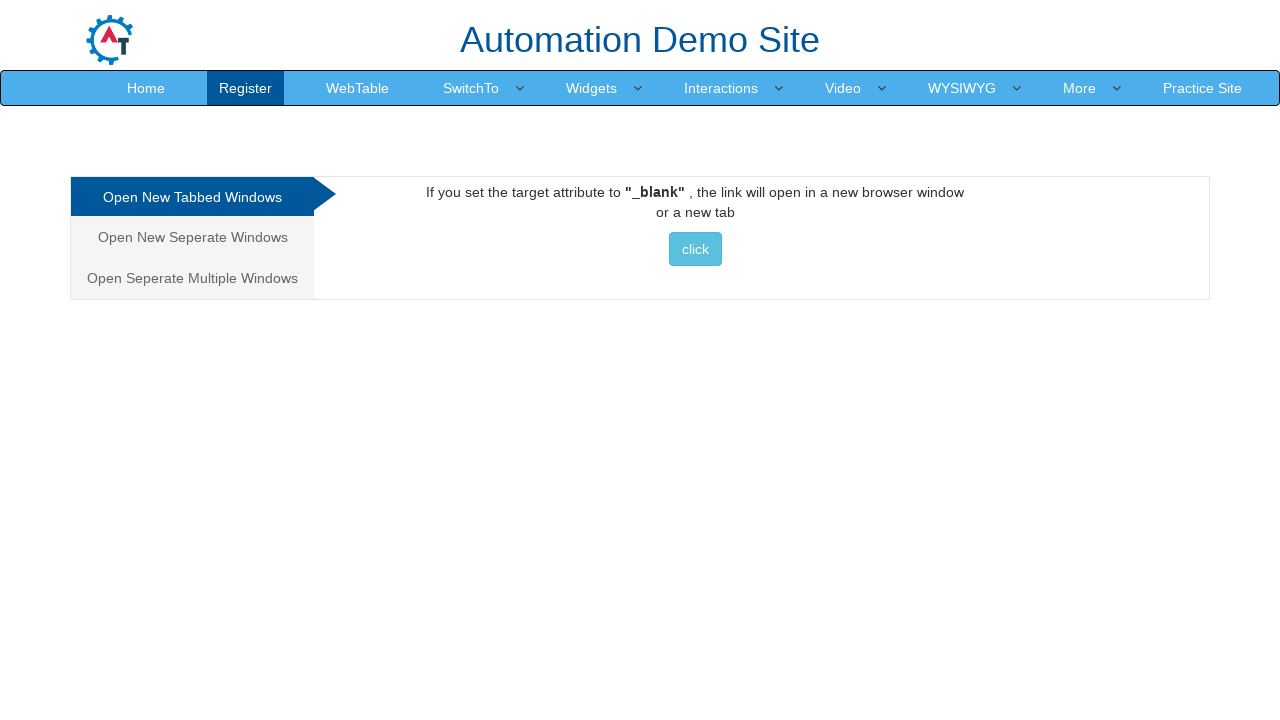

Clicked link to navigate to separate windows section at (192, 237) on xpath=//a[normalize-space()='Open New Seperate Windows']
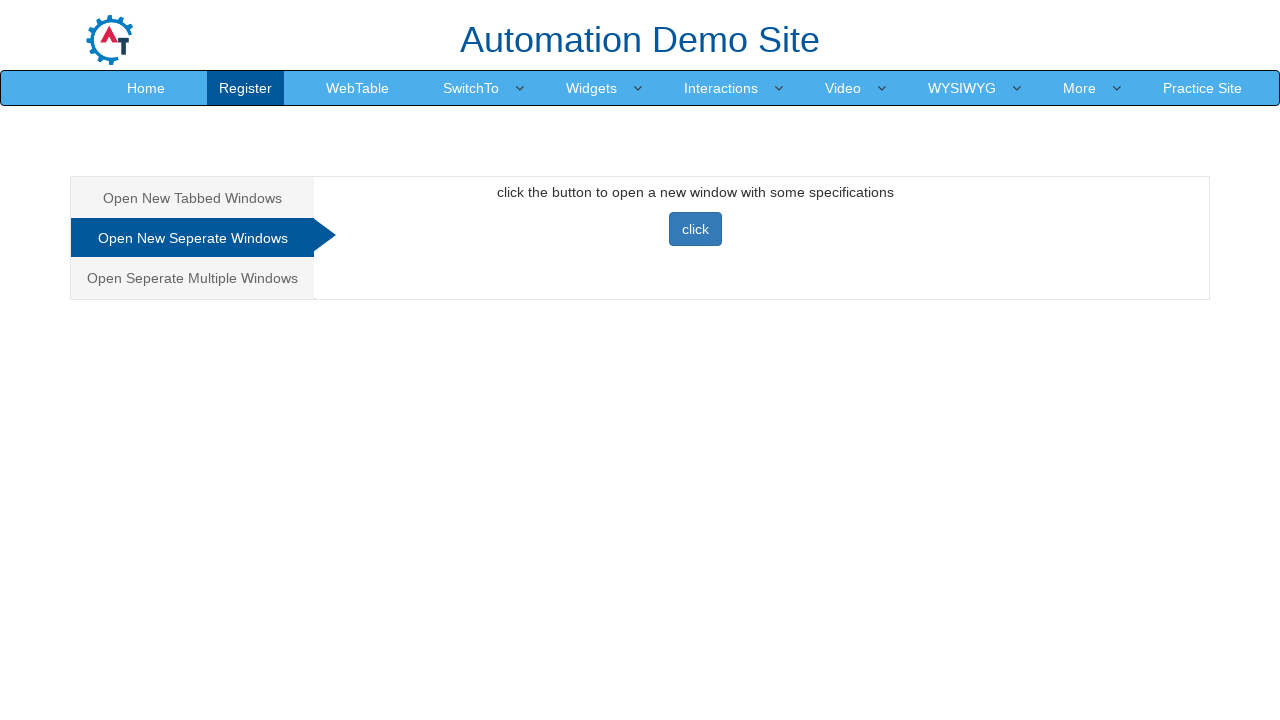

Clicked button that opens new window and popup handled at (695, 229) on xpath=//button[@class='btn btn-primary']
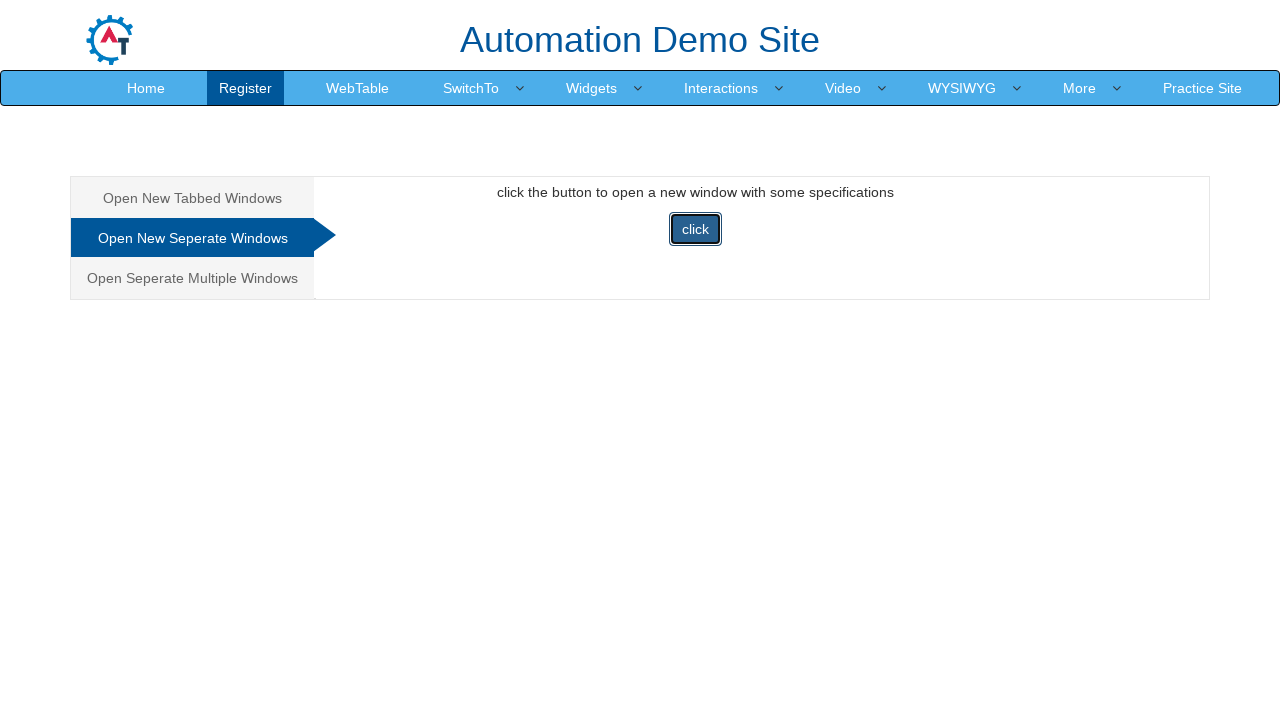

New window loaded completely
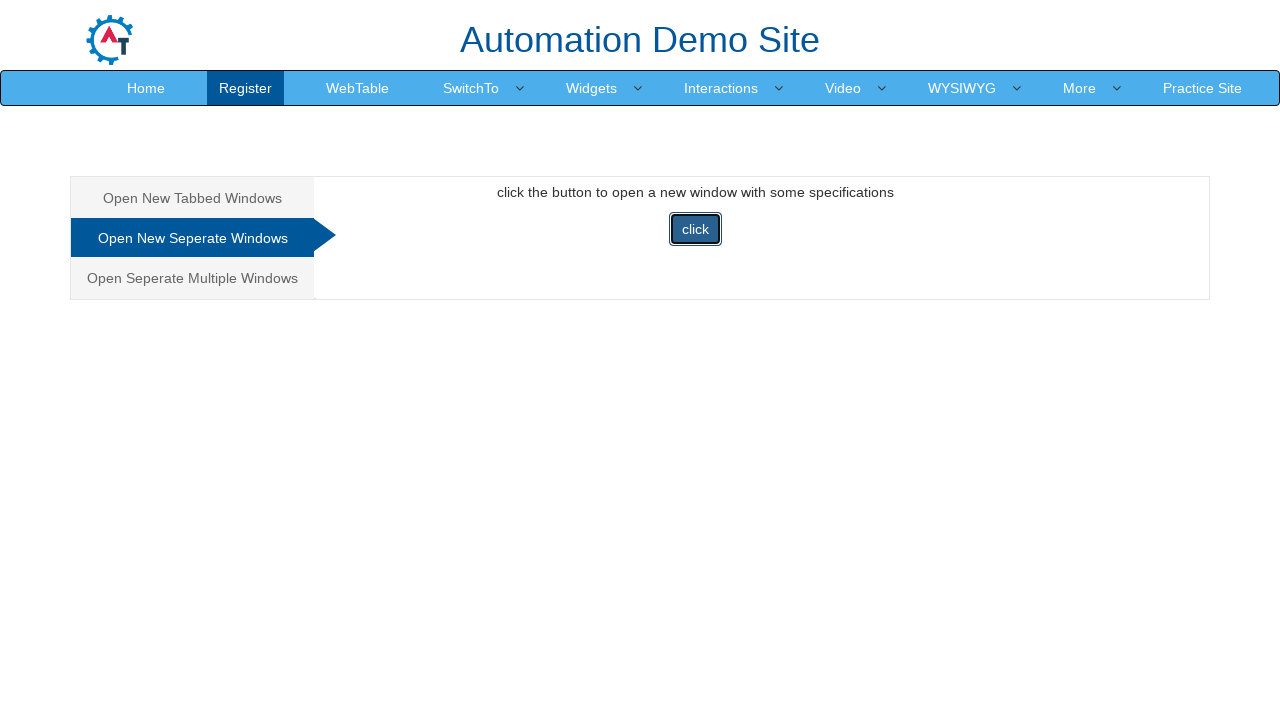

Clicked Downloads in new window at (552, 32) on xpath=//span[normalize-space()='Downloads']
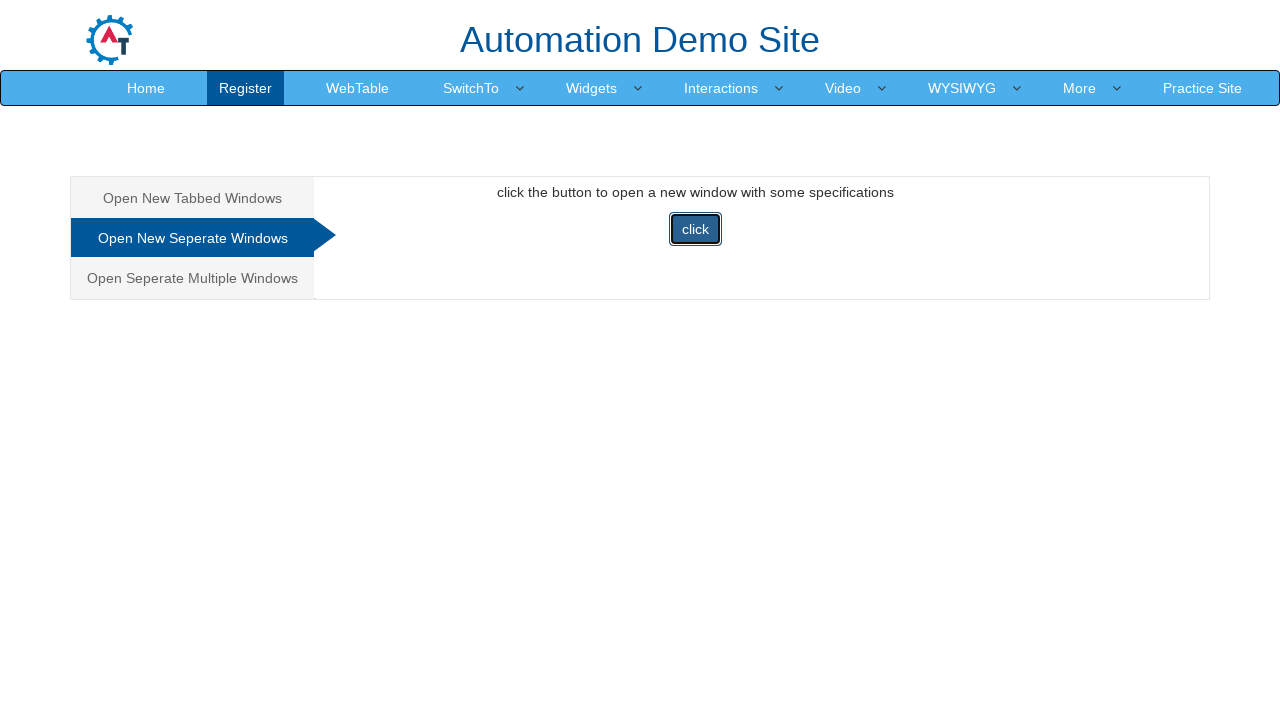

Switched back to parent window
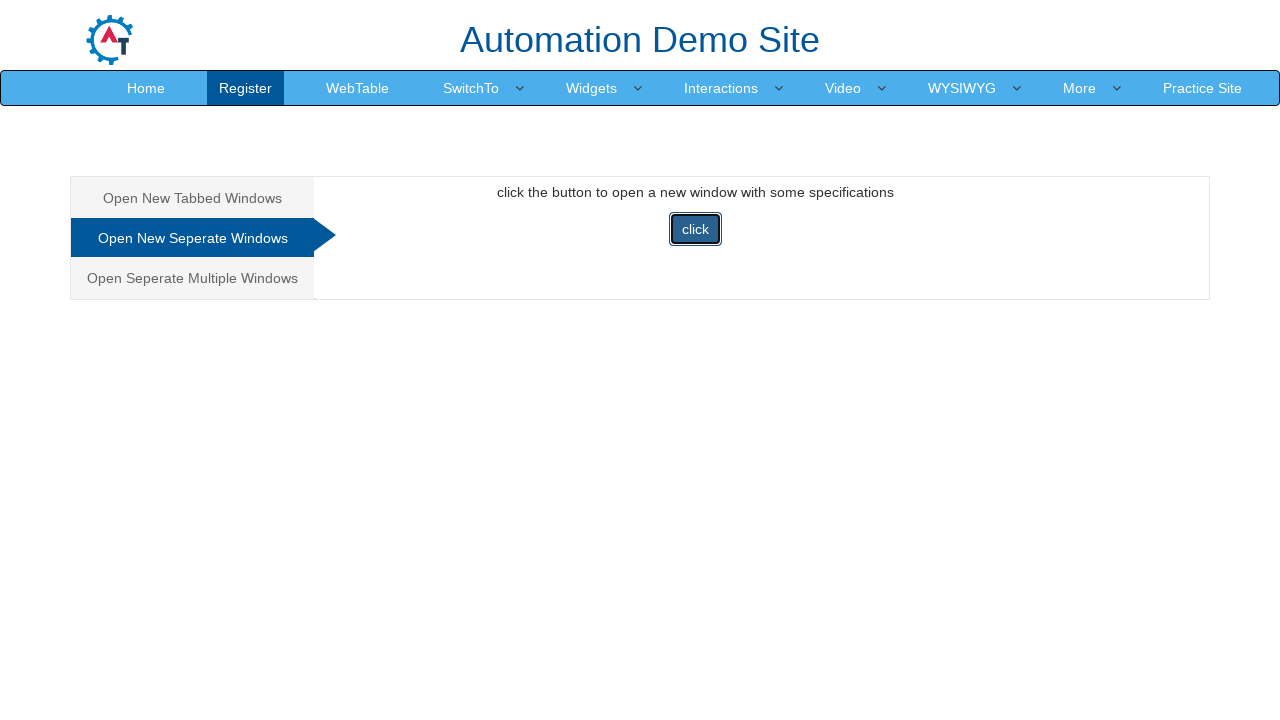

Clicked Home link in parent window at (146, 88) on xpath=//a[normalize-space()='Home']
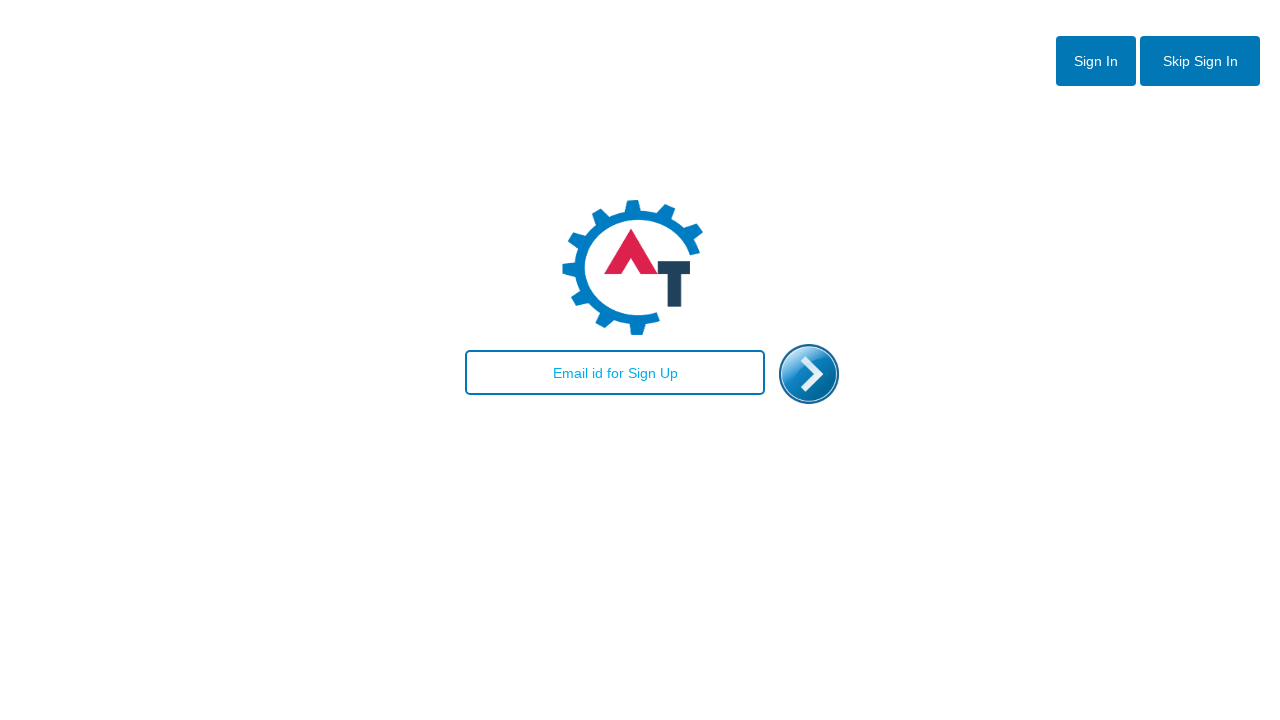

Switched to new window
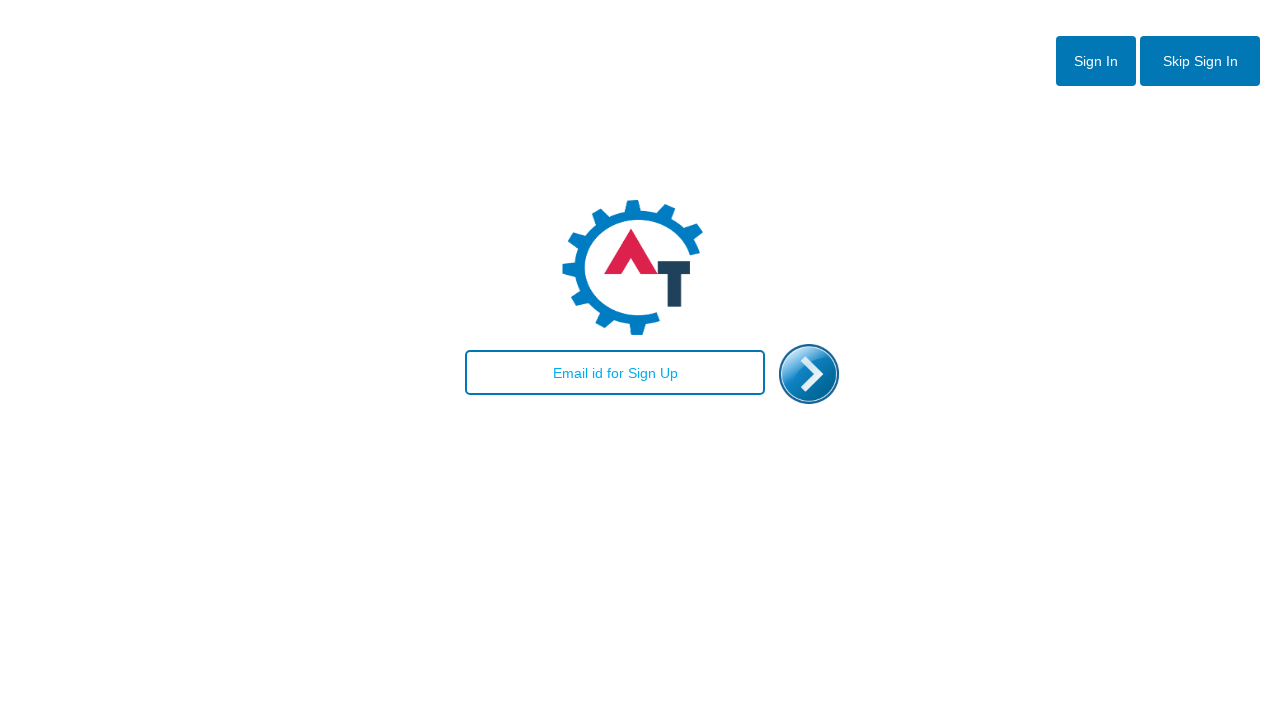

Closed new window
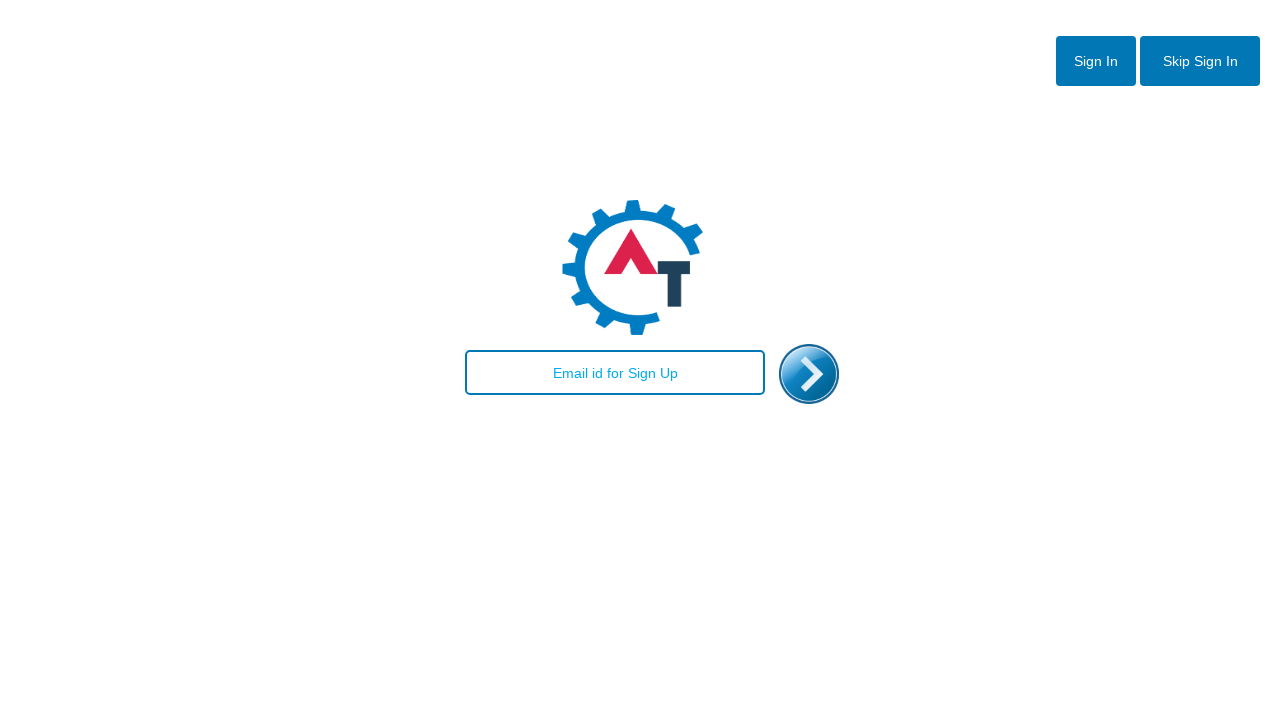

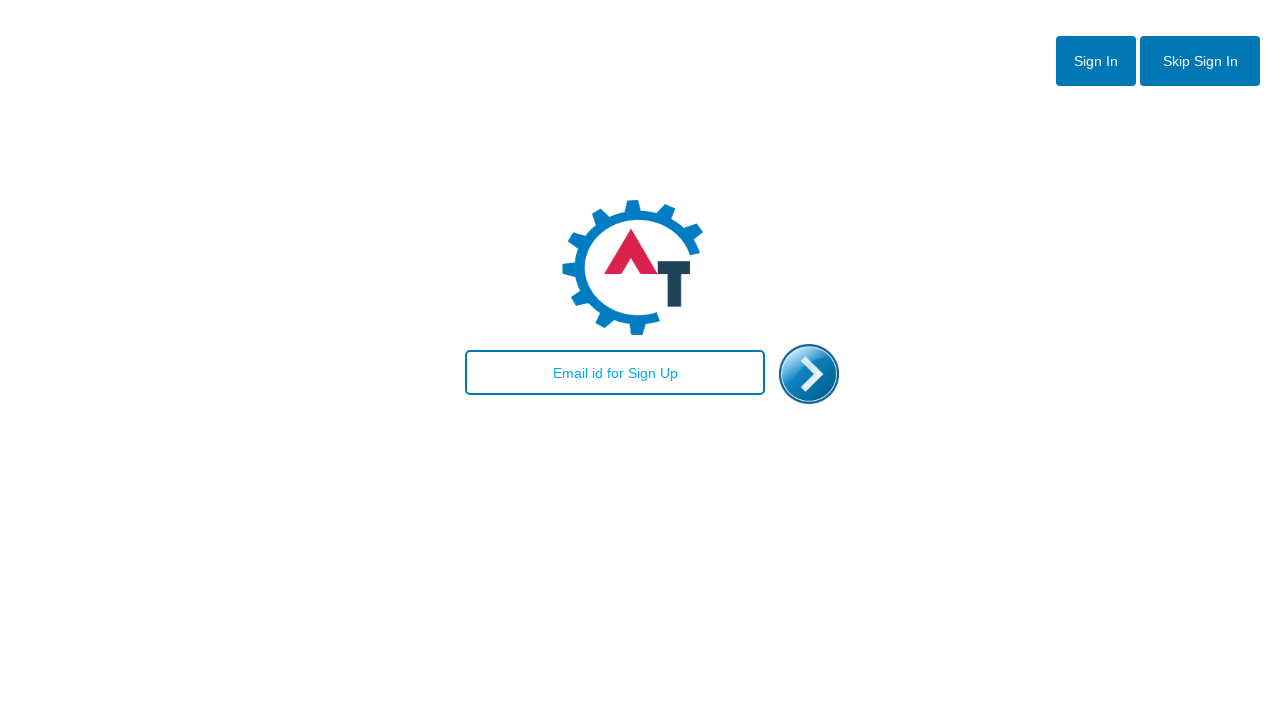